Tests alert handling functionality by triggering an alert dialog and accepting it

Starting URL: http://seleniumpractise.blogspot.com/2019/01/alert-demo.html

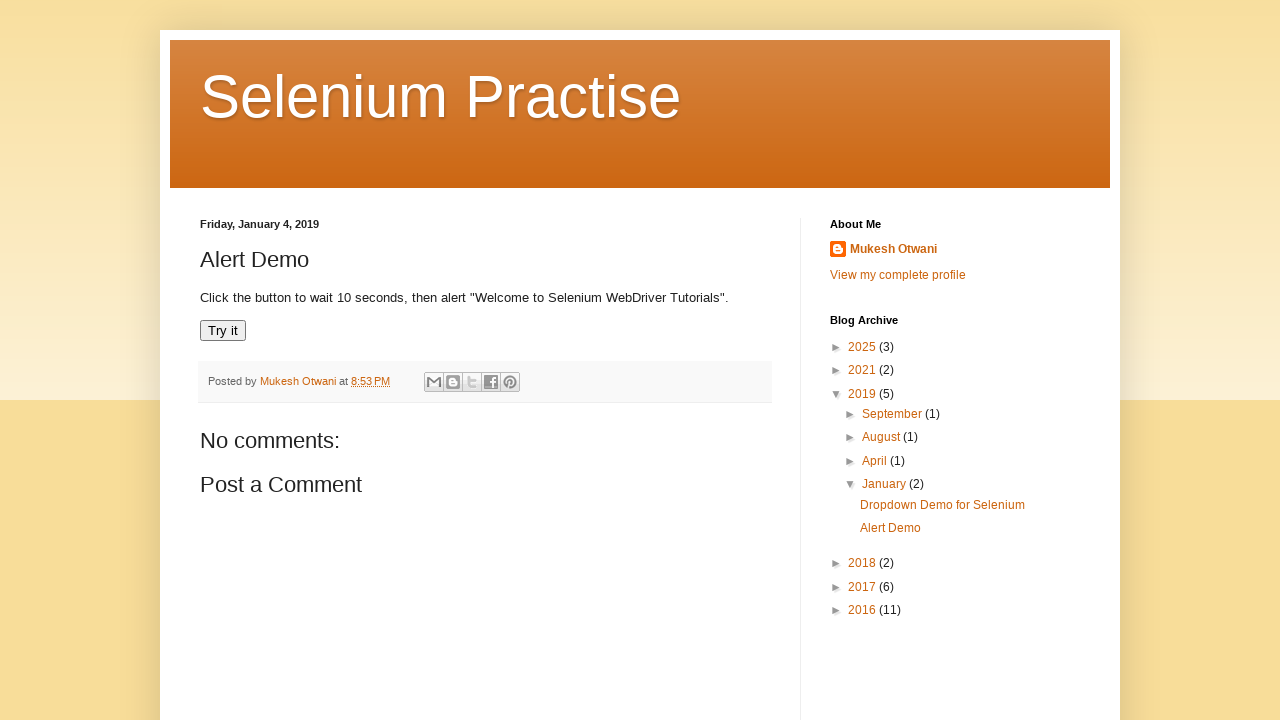

Clicked 'Try it' button to trigger alert dialog at (223, 331) on xpath=//button[text()='Try it']
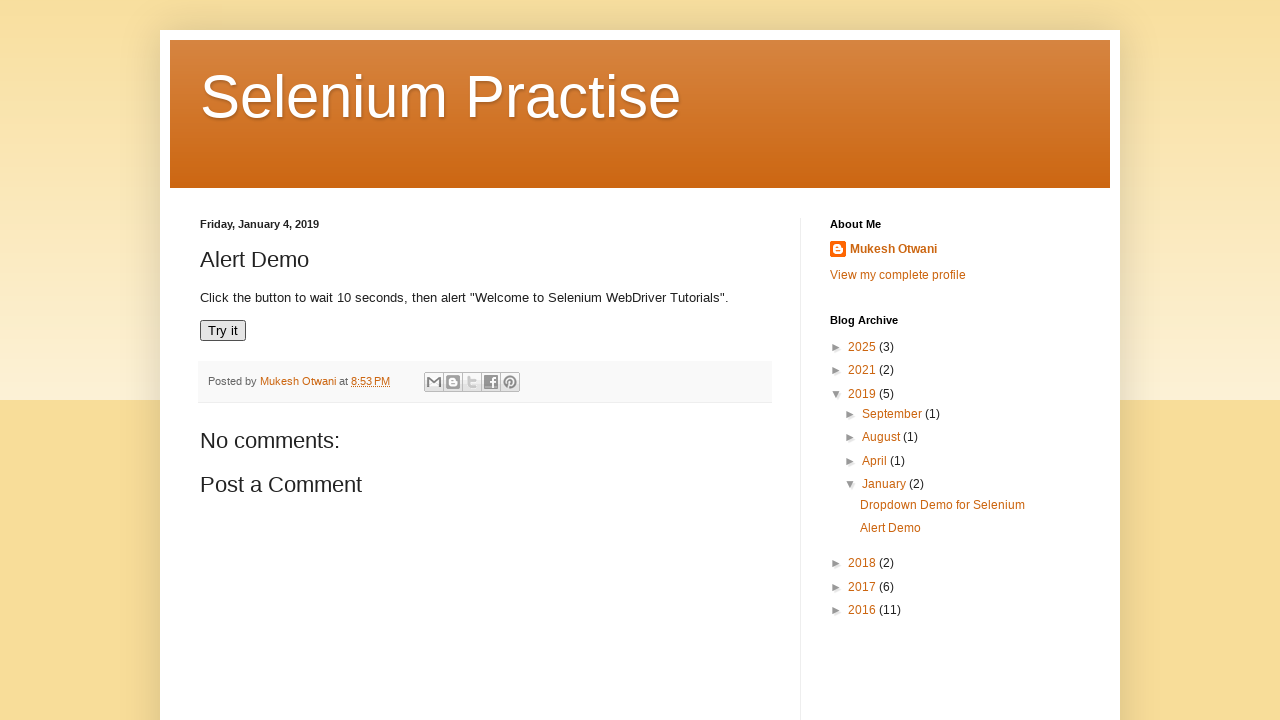

Set up dialog handler to accept alert
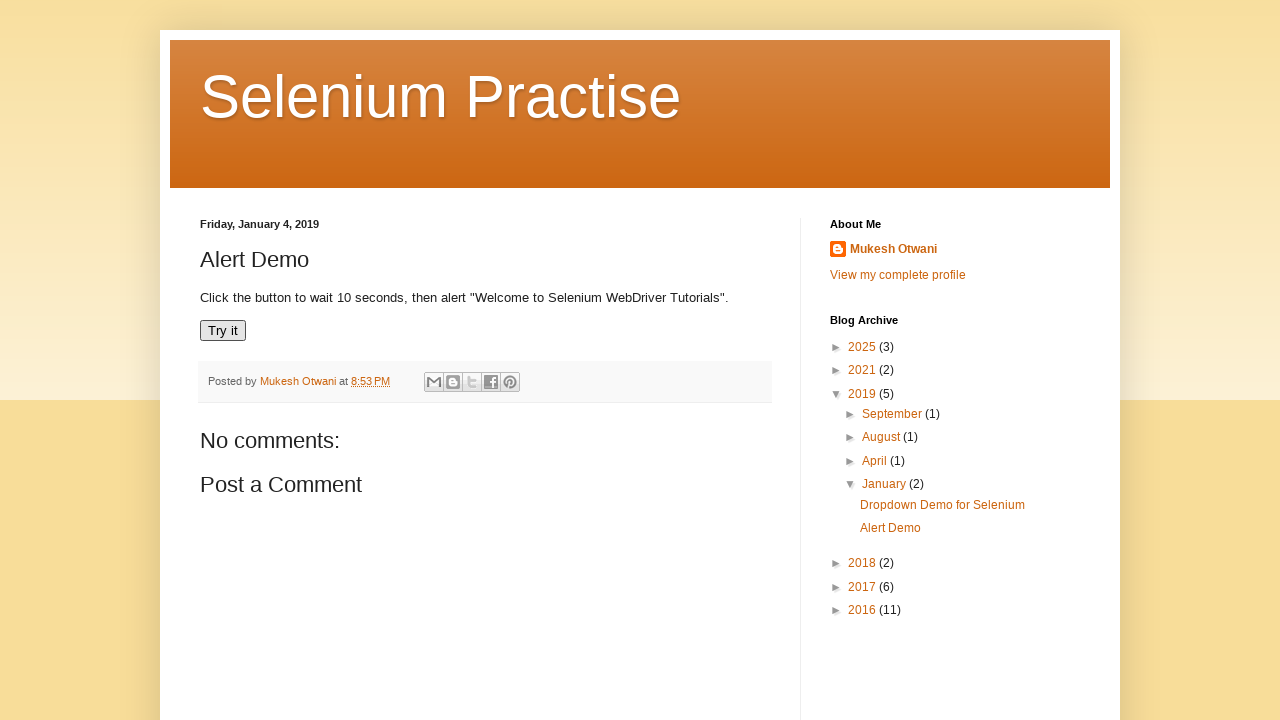

Waited for alert dialog to be processed
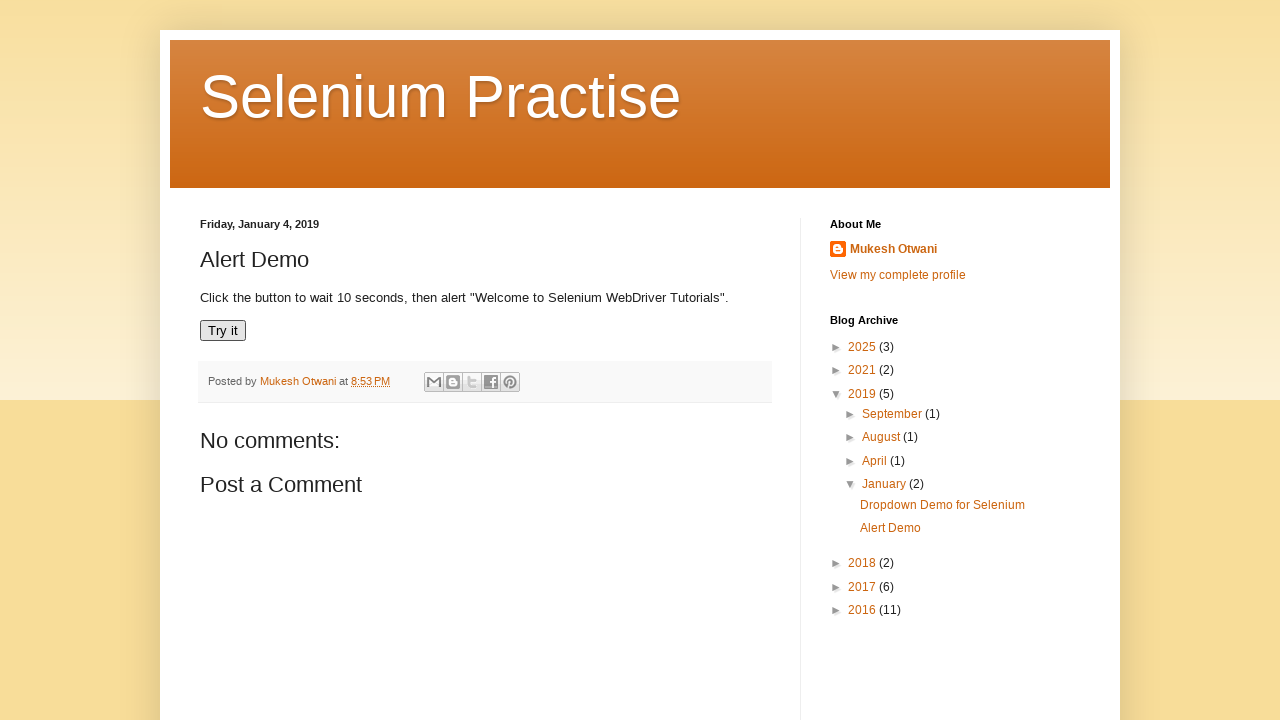

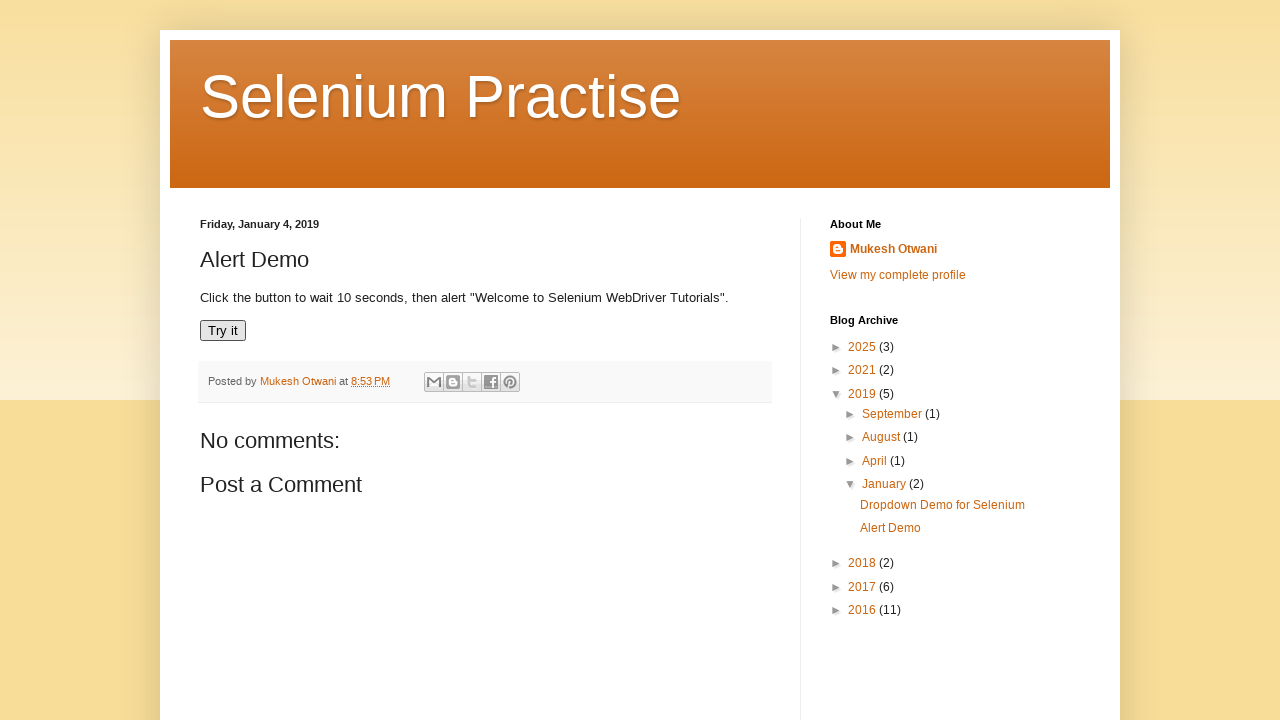